Tests the download progress bar functionality by clicking the download button and waiting for completion

Starting URL: https://jqueryui.com/resources/demos/progressbar/download.html

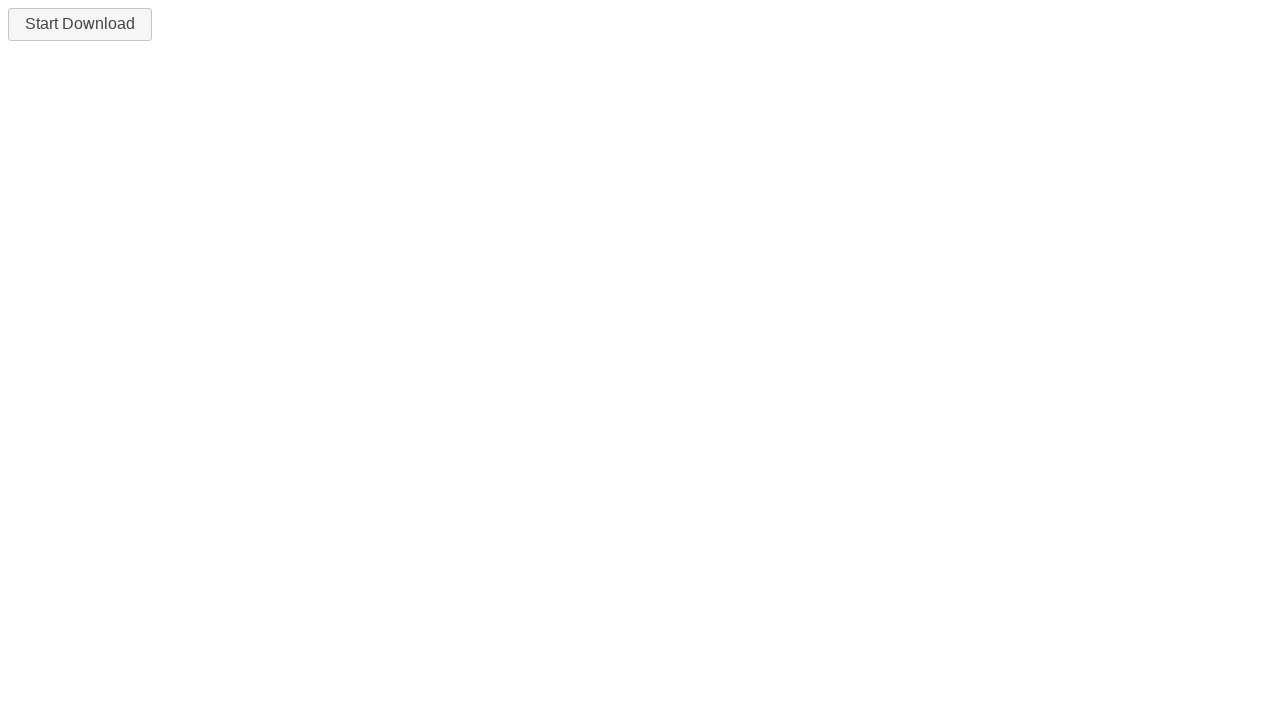

Clicked the download button to start progress at (80, 24) on #downloadButton
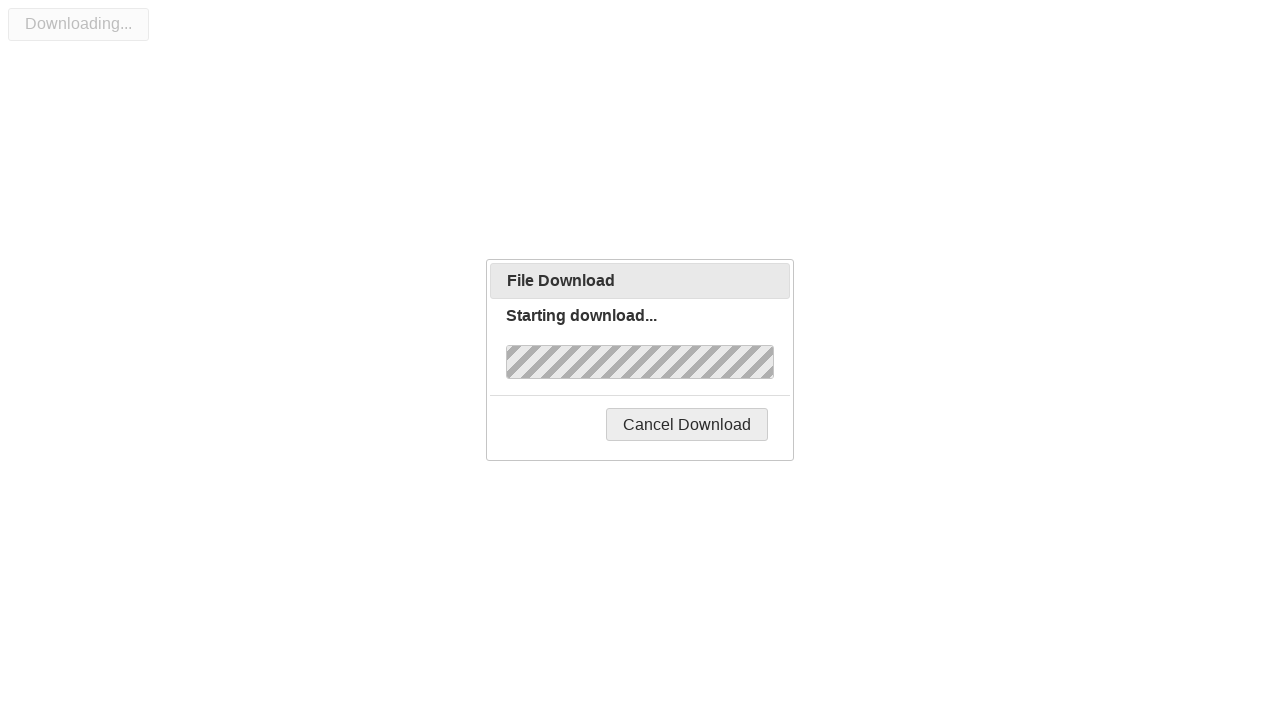

Download progress completed successfully
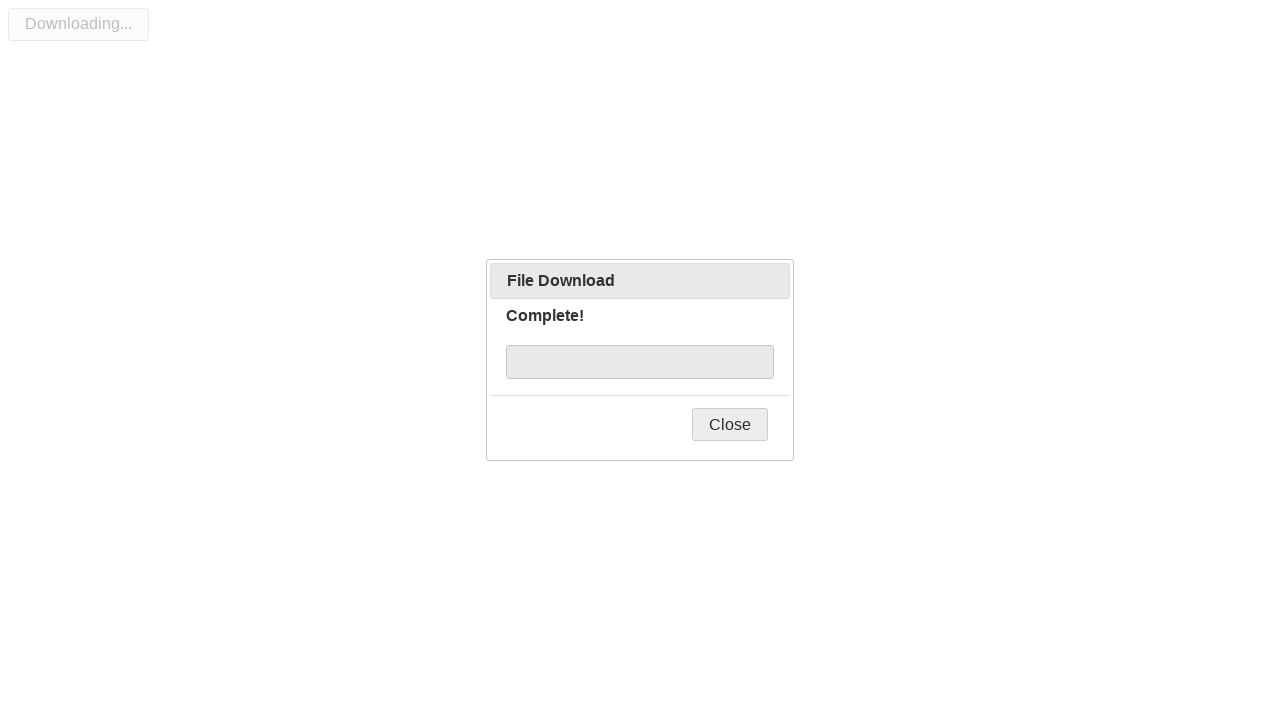

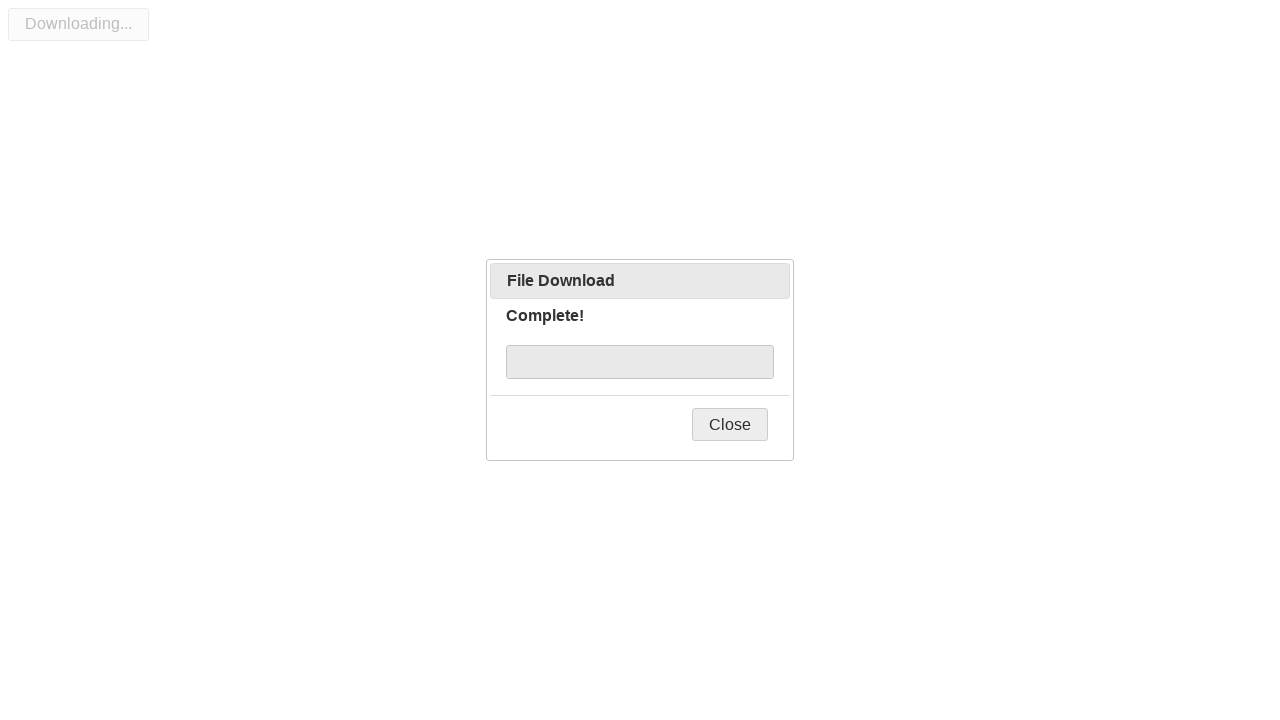